Tests Baidu image search upload by clicking the camera icon and directly setting files on the file input element without using the file chooser dialog.

Starting URL: https://graph.baidu.com/pcpage/index?tpl_from=pc

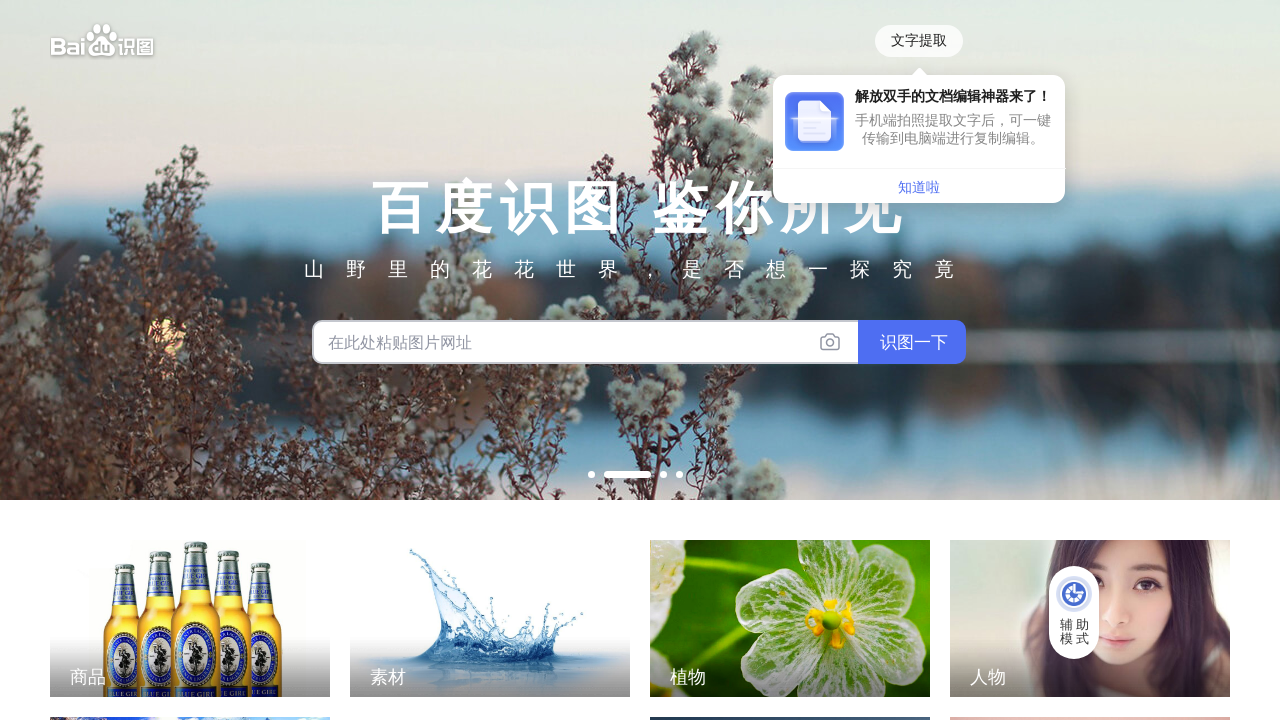

Clicked camera/image search icon at (830, 342) on xpath=//span[@class="graph-d20-search-wrapper-camera"]
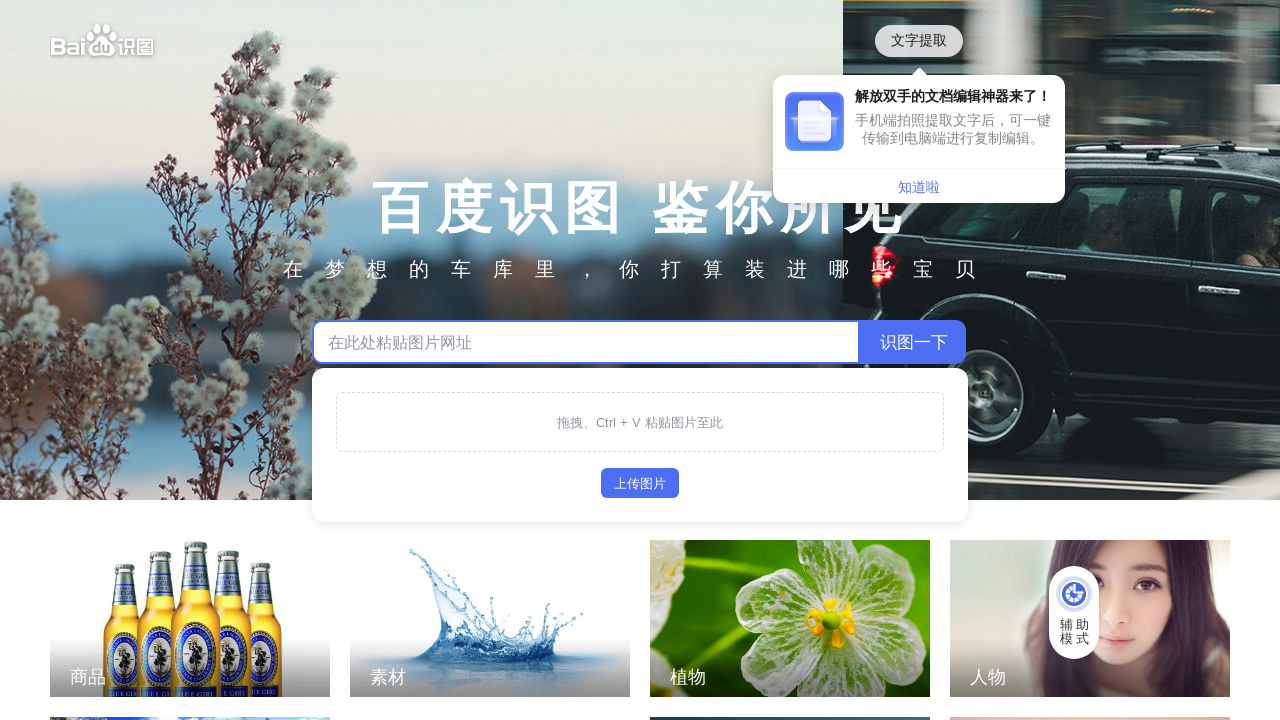

Set image file directly on file input element using in-memory PNG buffer
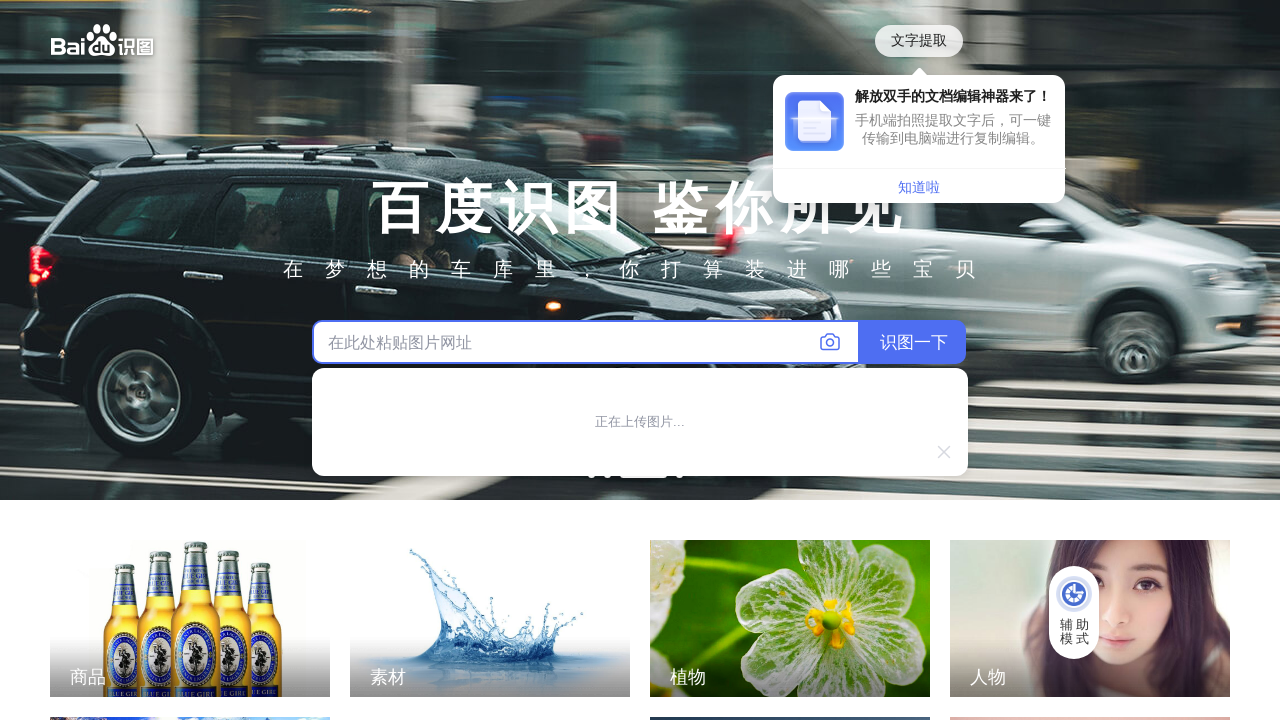

Waited 2 seconds for image processing to complete
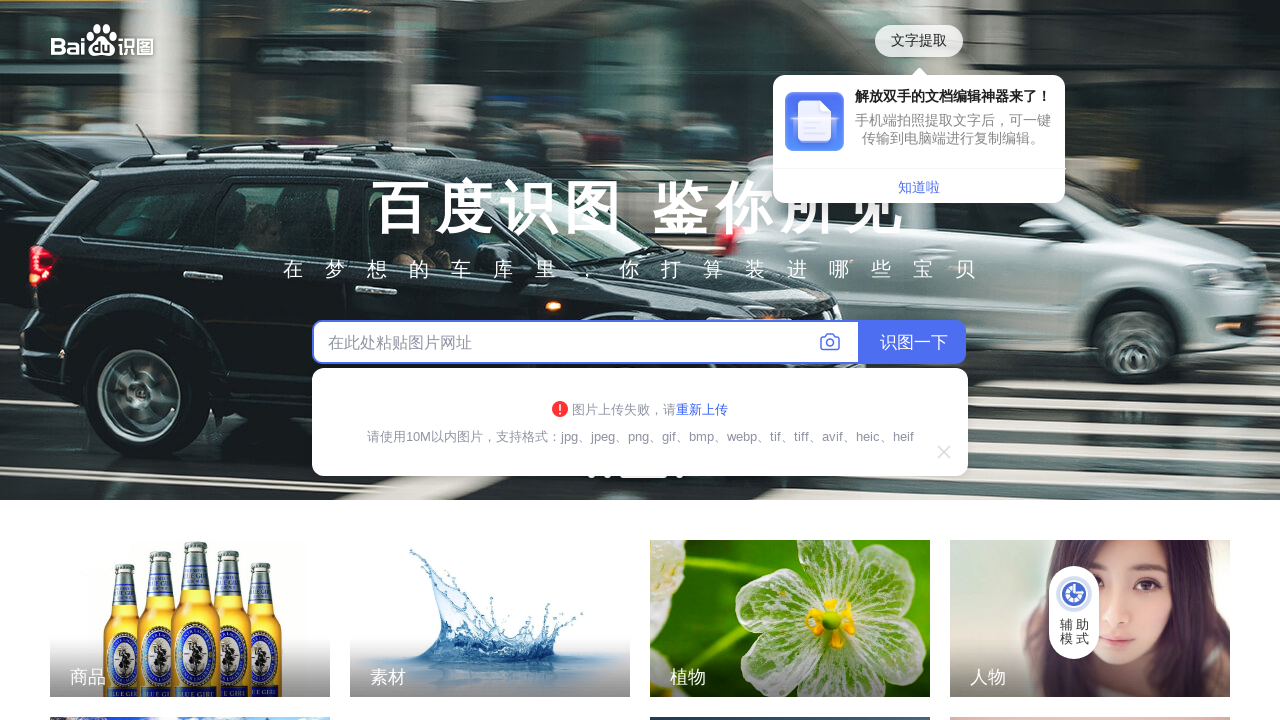

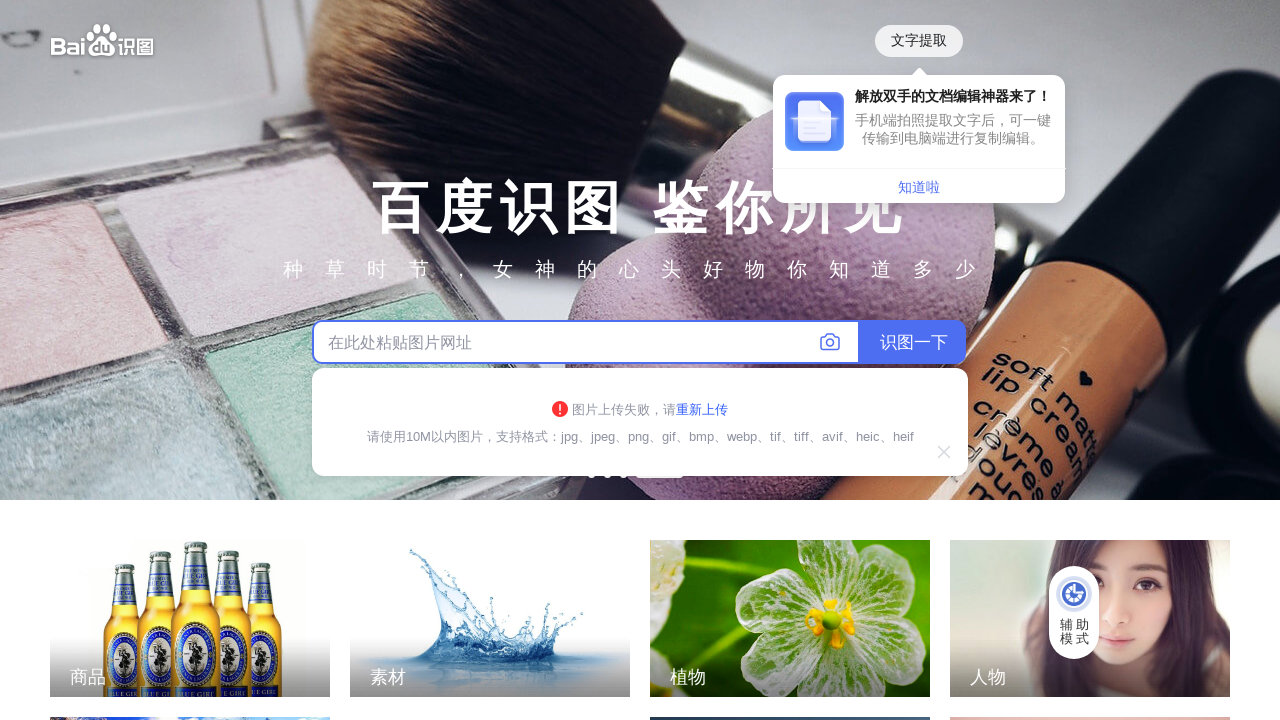